Tests the table sorting functionality by clicking the Veg/fruit name column header and verifying that the displayed items are sorted alphabetically.

Starting URL: https://rahulshettyacademy.com/seleniumPractise/#/offers

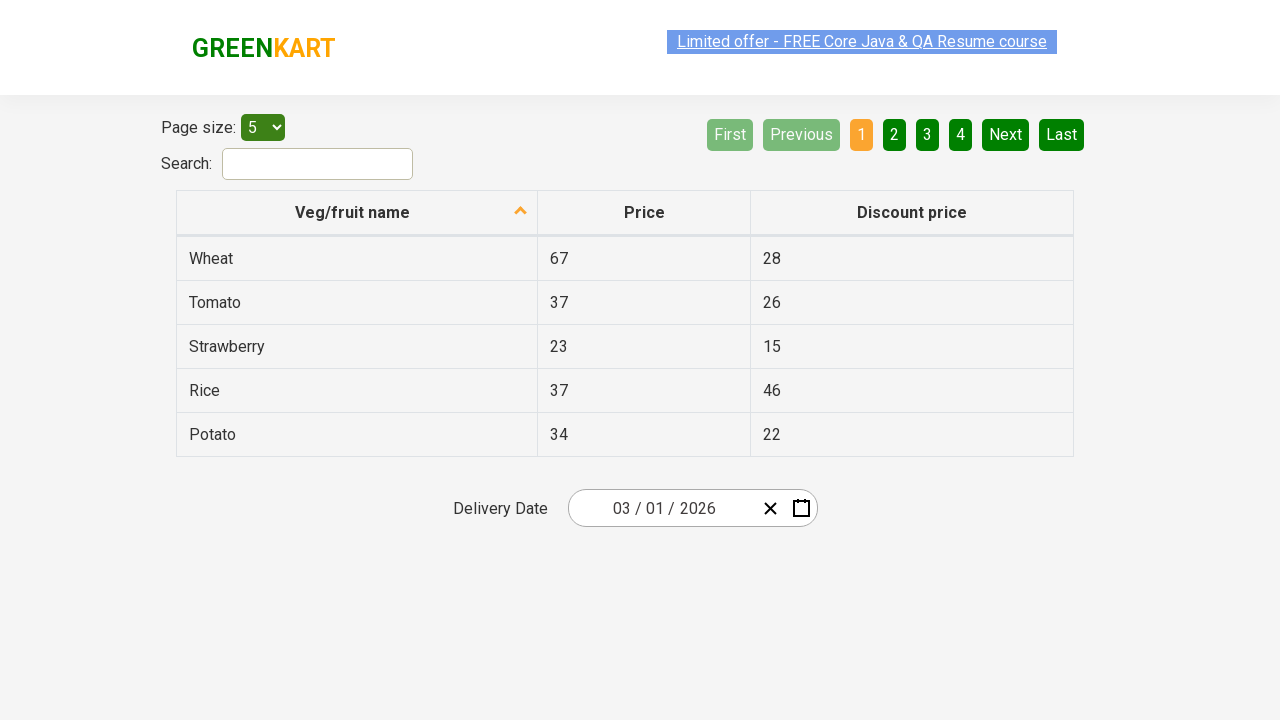

Clicked Veg/fruit name column header to sort at (357, 213) on th[aria-label*='Veg/fruit name']
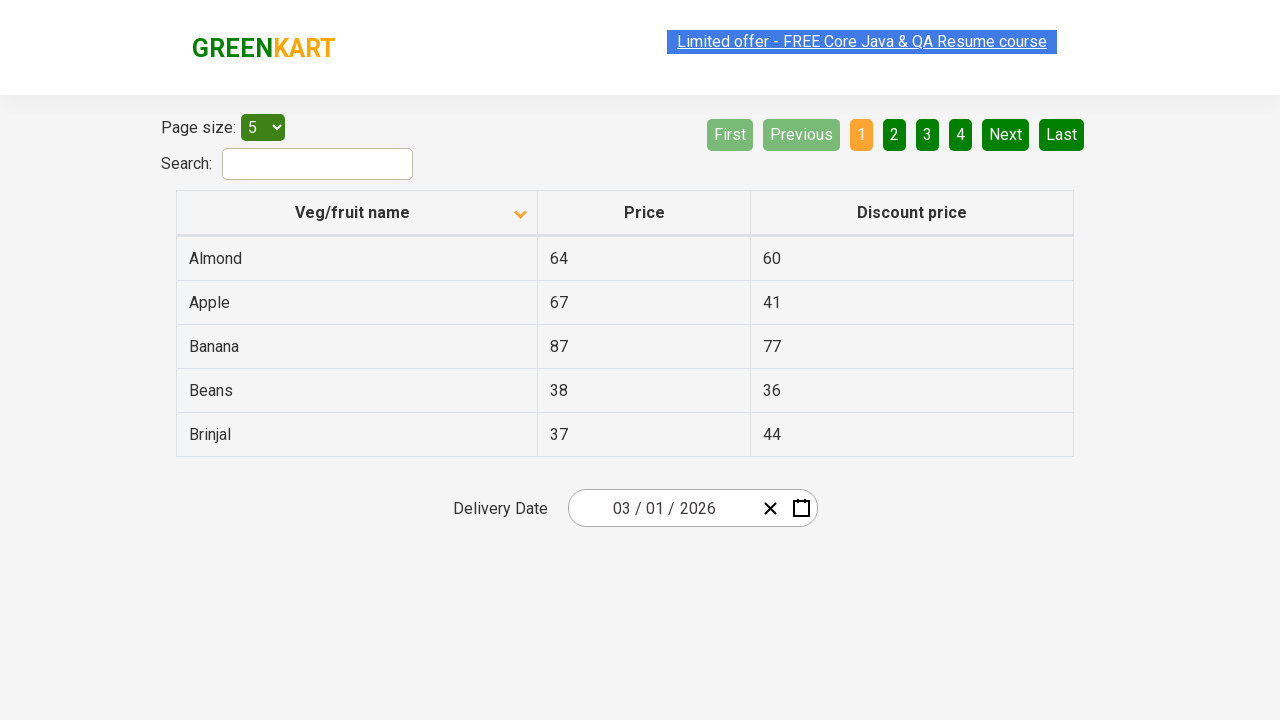

Table populated with items
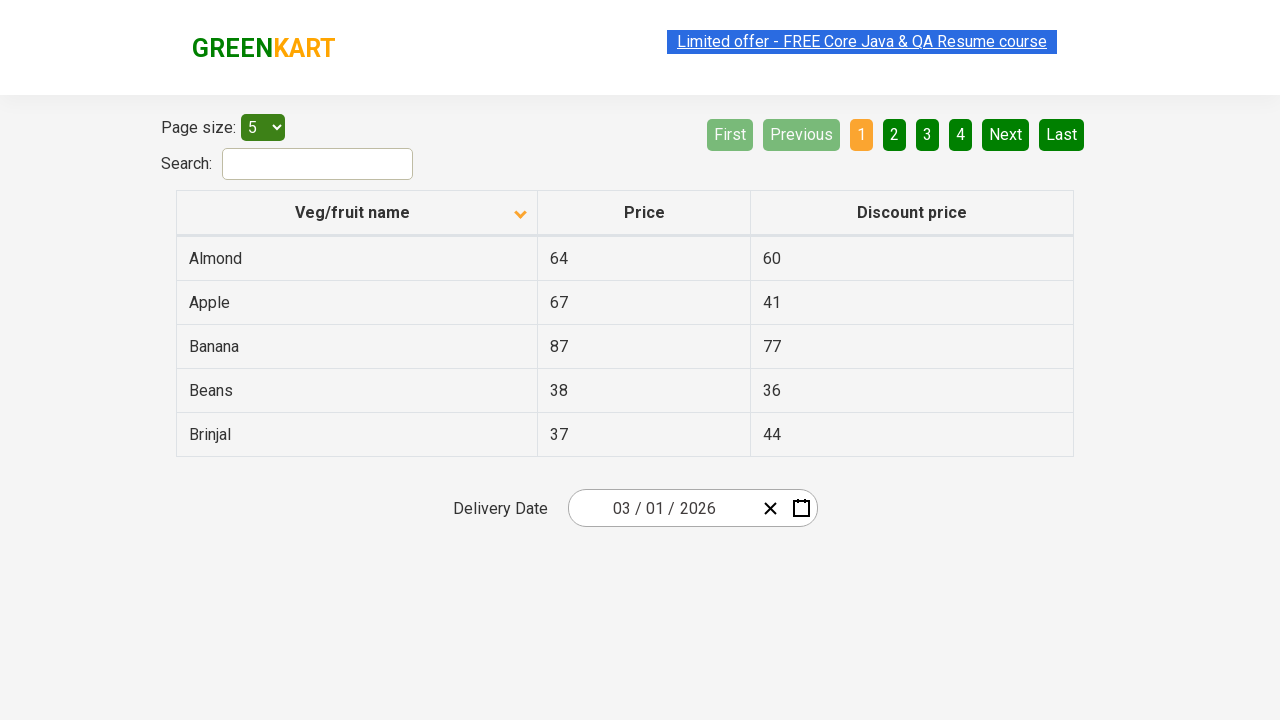

Captured 5 vegetable/fruit names from first column
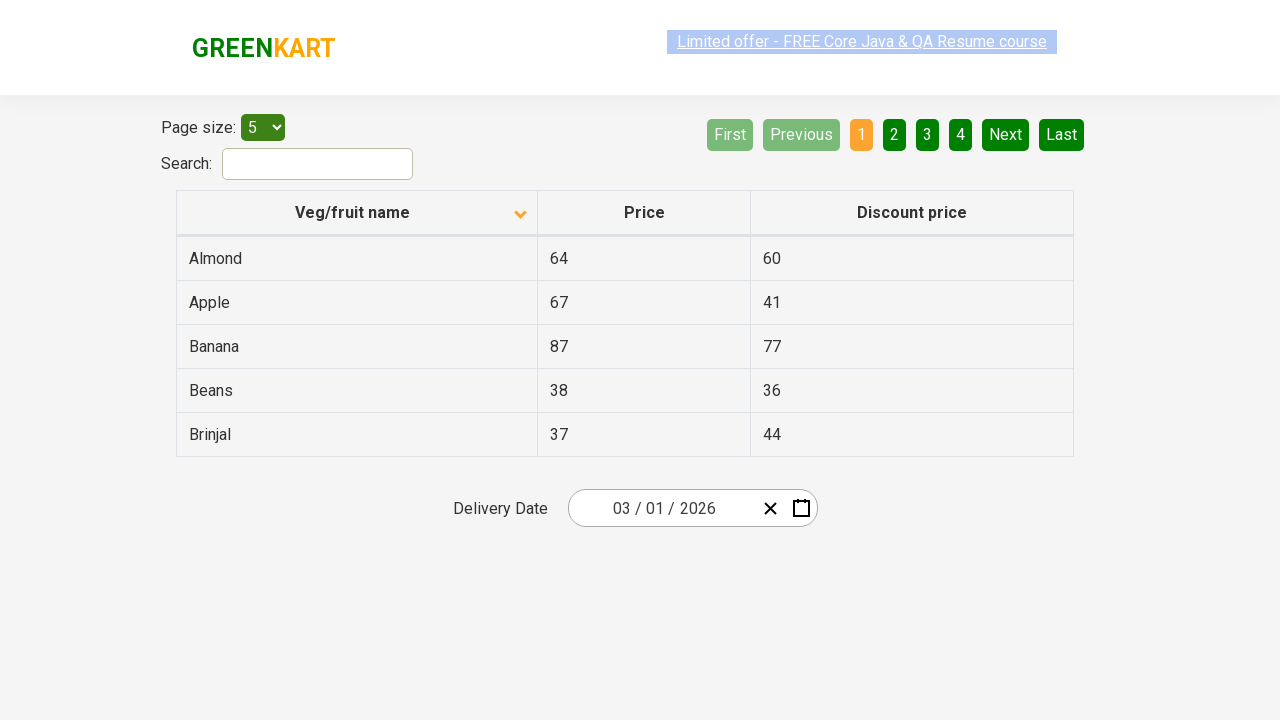

Sorted the captured list alphabetically
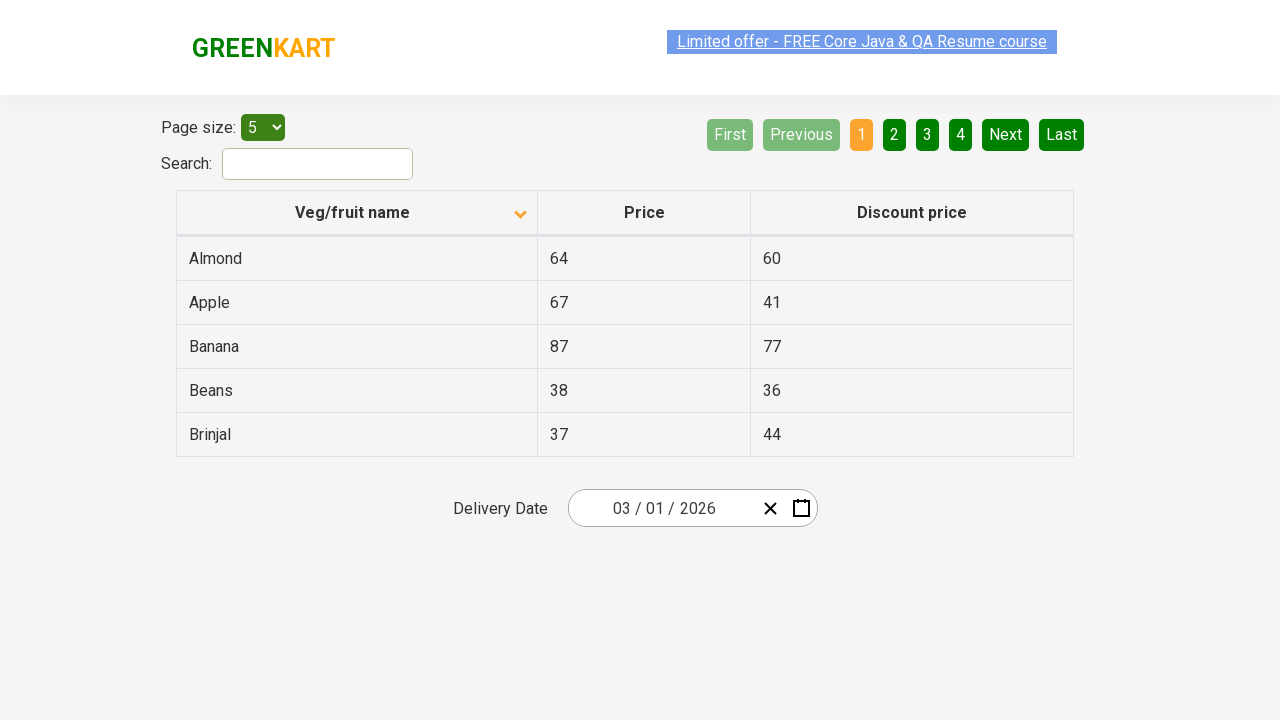

Verified that displayed items are sorted alphabetically
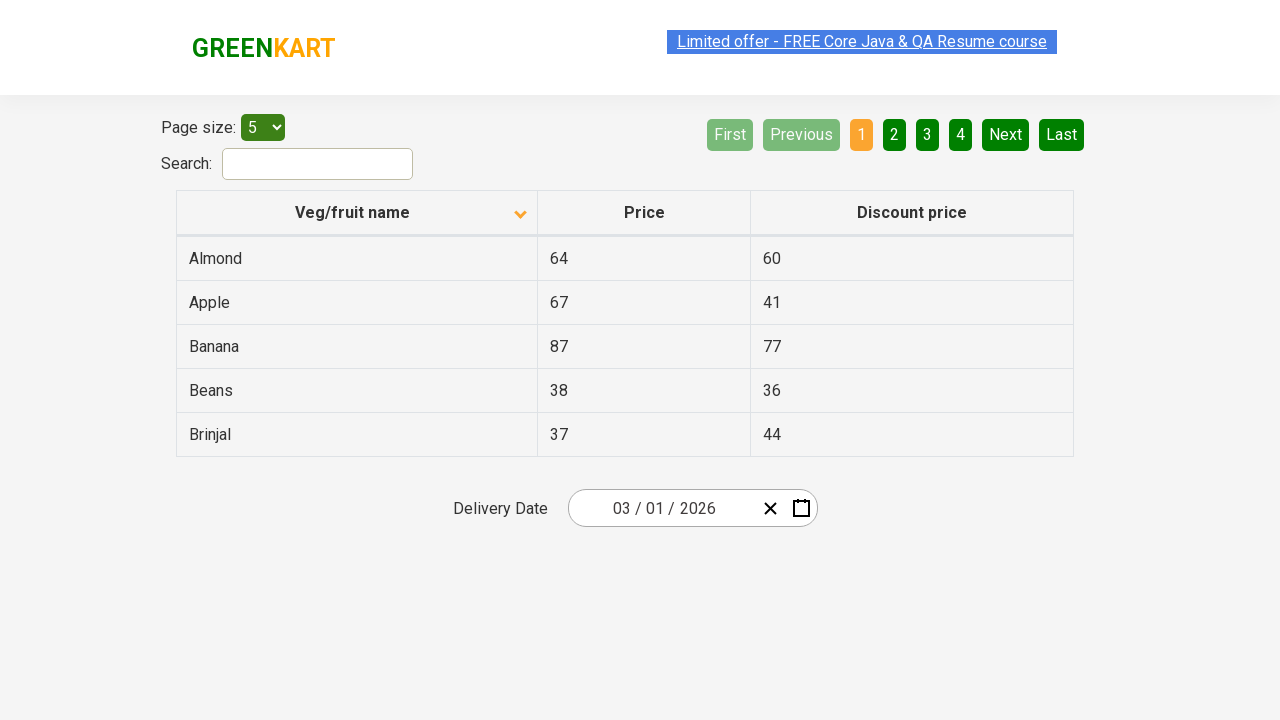

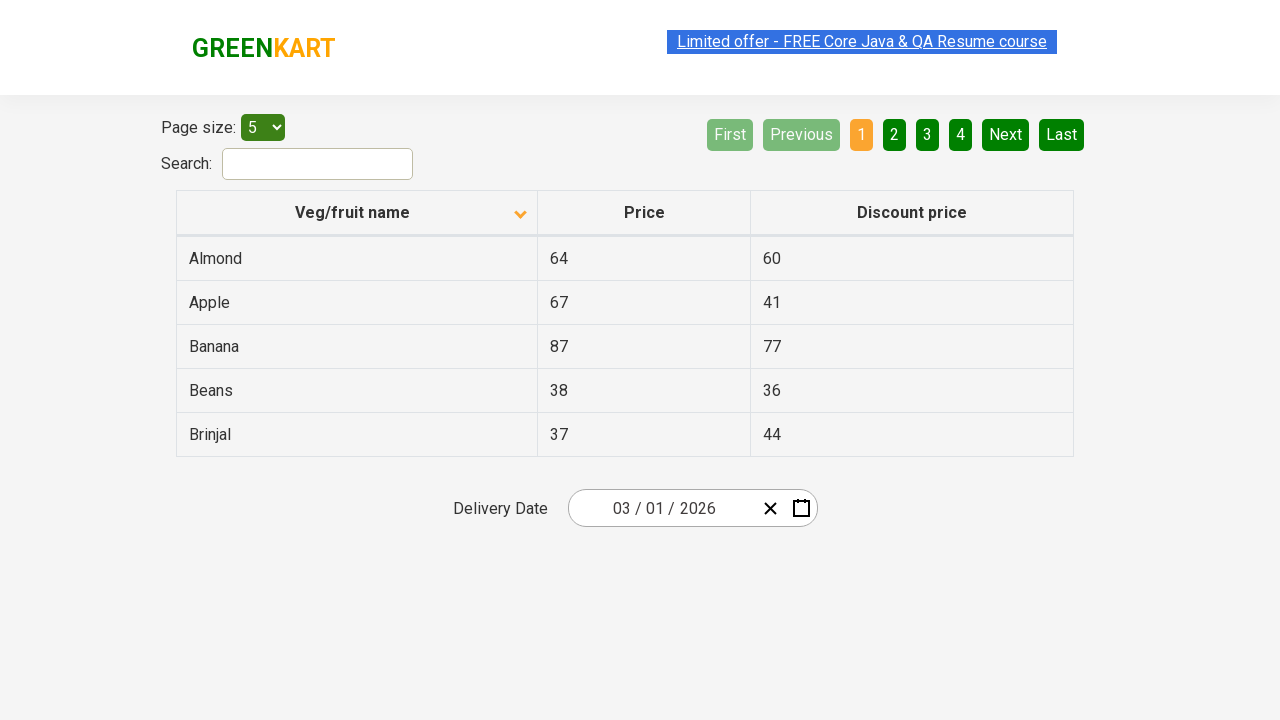